Tests creating multiple tasks and marking the last one as complete by clicking its checkbox

Starting URL: https://demo.playwright.dev/todomvc/

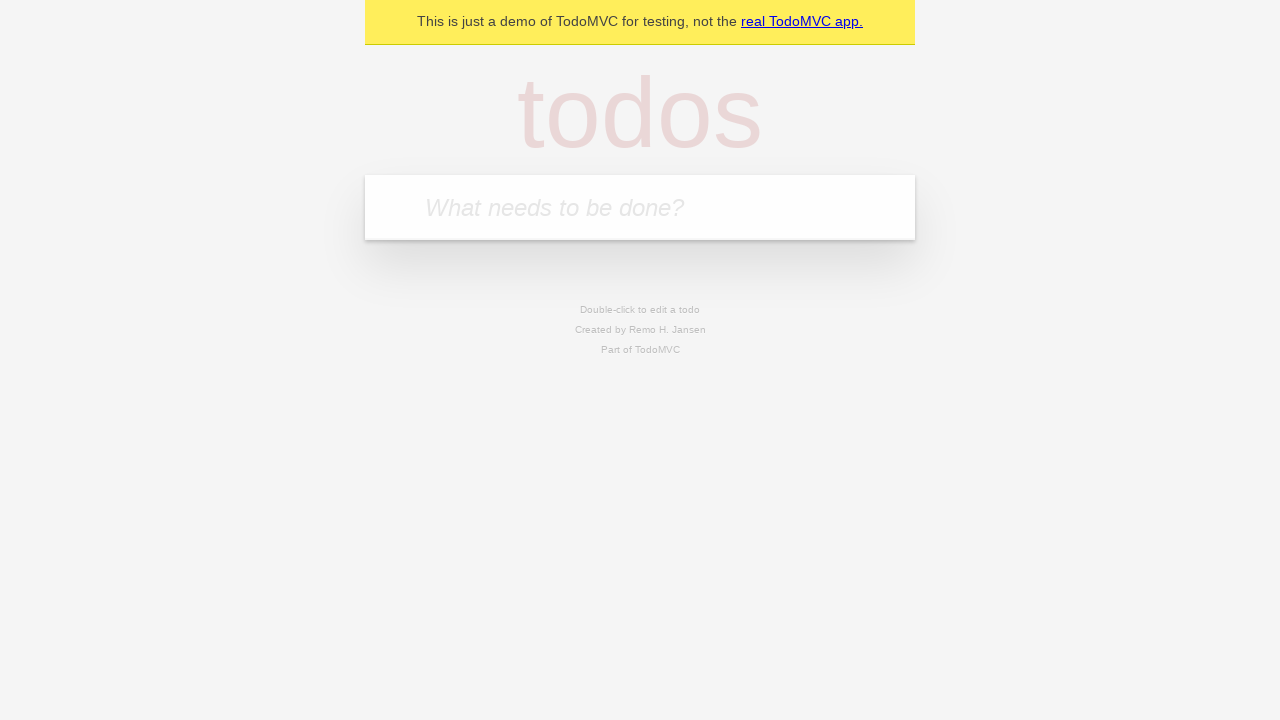

Filled new task input with 'Mi Primer Tarea' on .new-todo
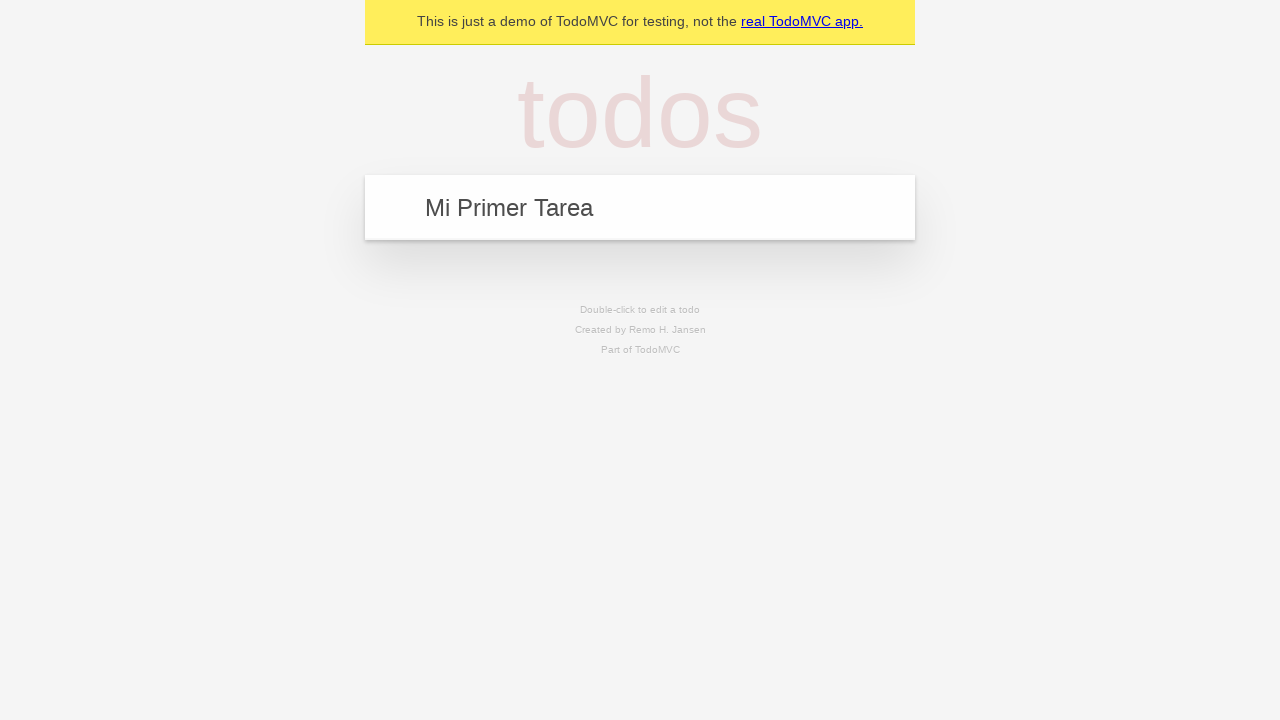

Pressed Enter to create first task on .new-todo
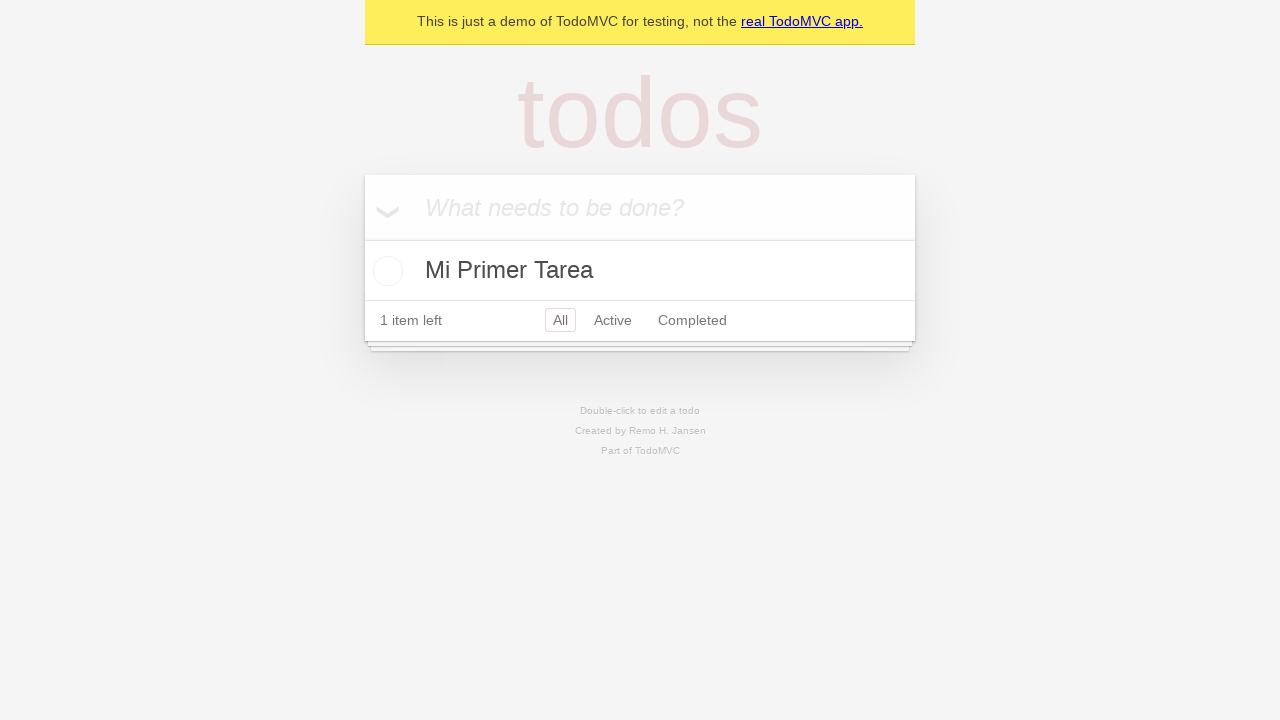

Filled new task input with 'Mi Segunda Tarea' on .new-todo
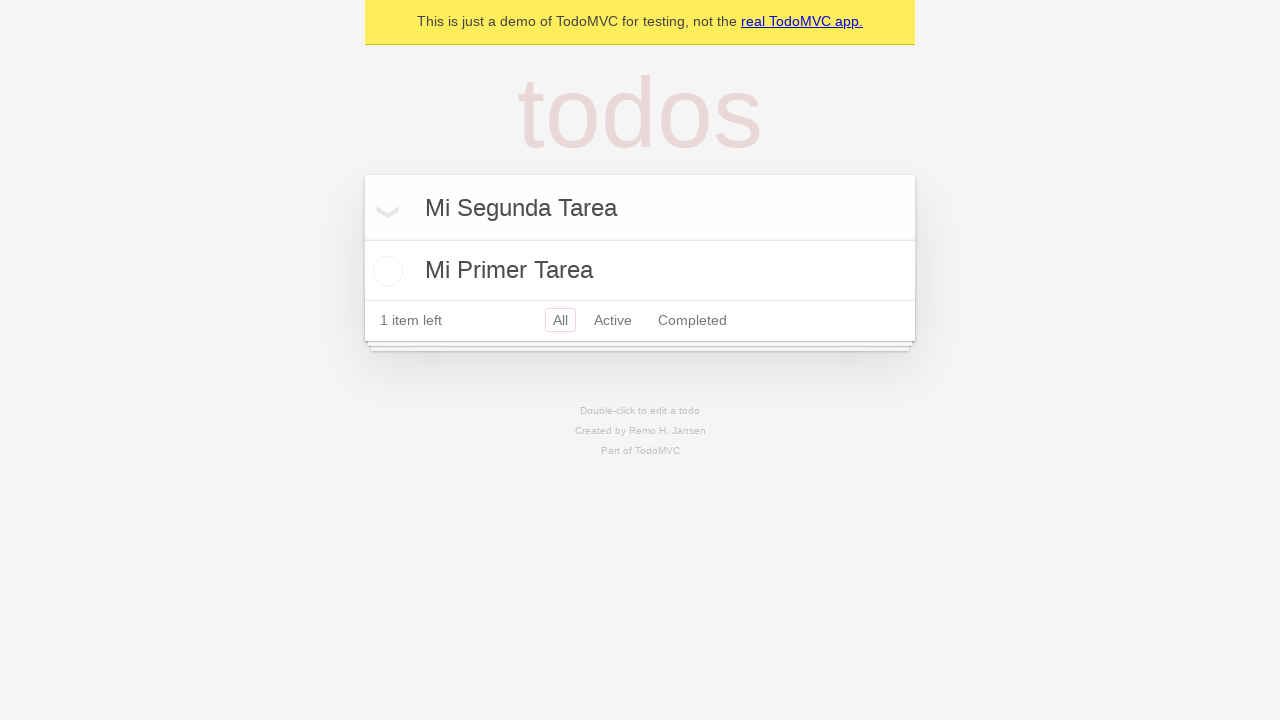

Pressed Enter to create second task on .new-todo
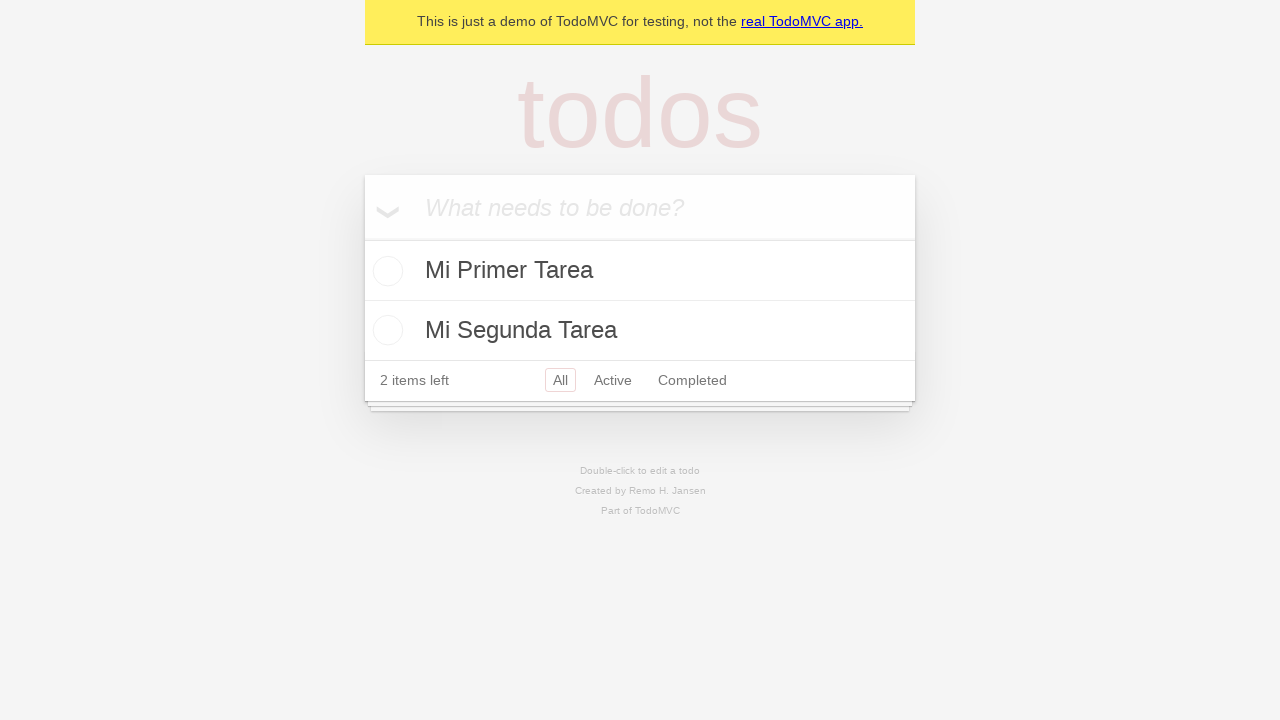

Filled new task input with 'Mi Tercera Tarea' on .new-todo
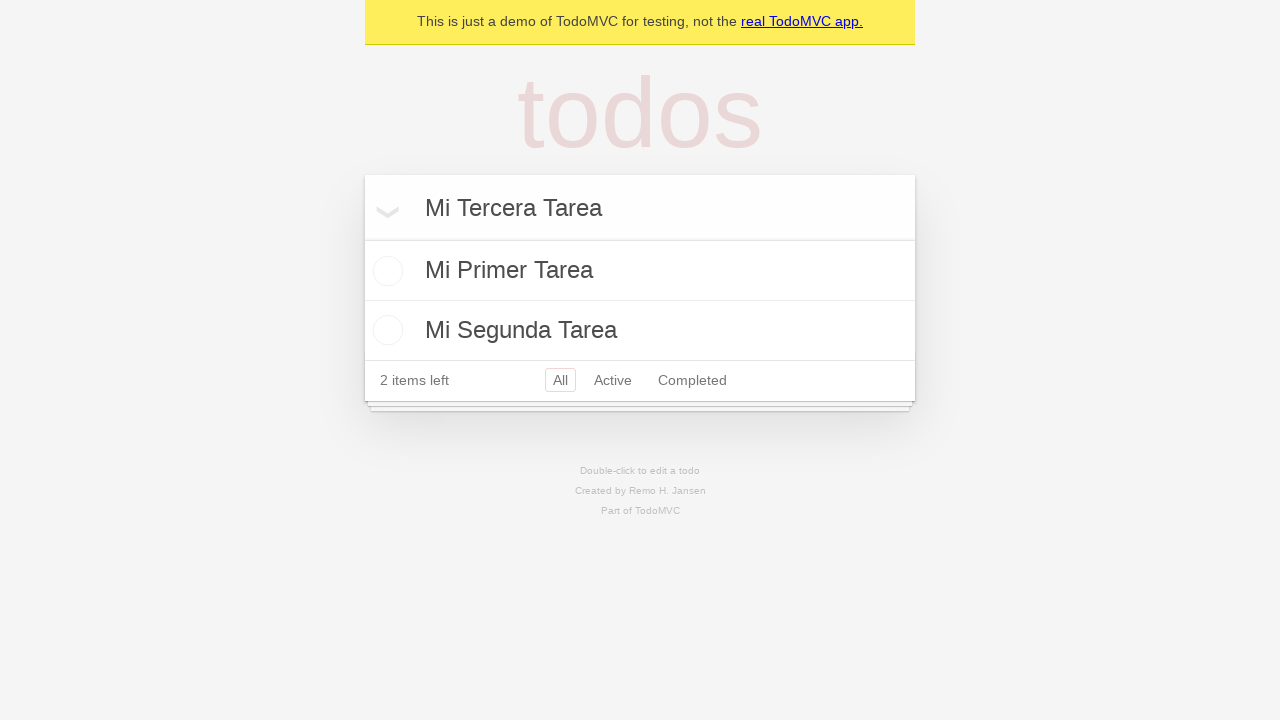

Pressed Enter to create third task on .new-todo
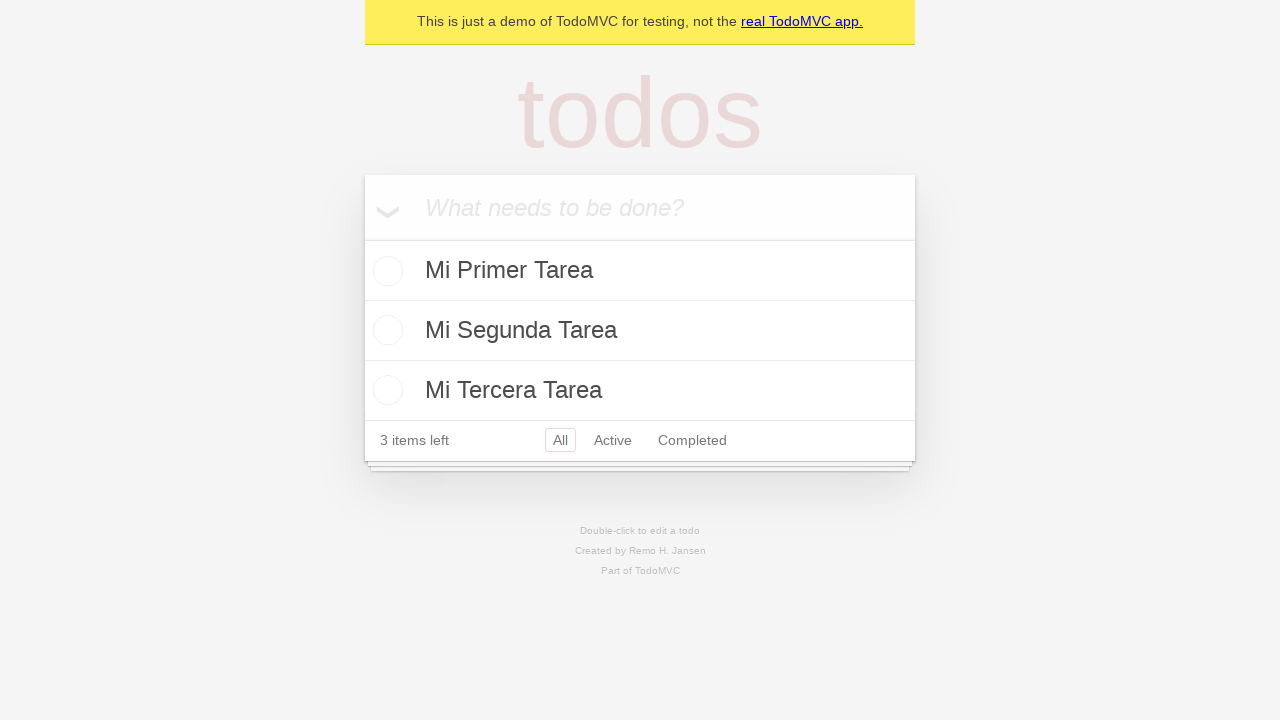

Waited for all three tasks to appear in the list
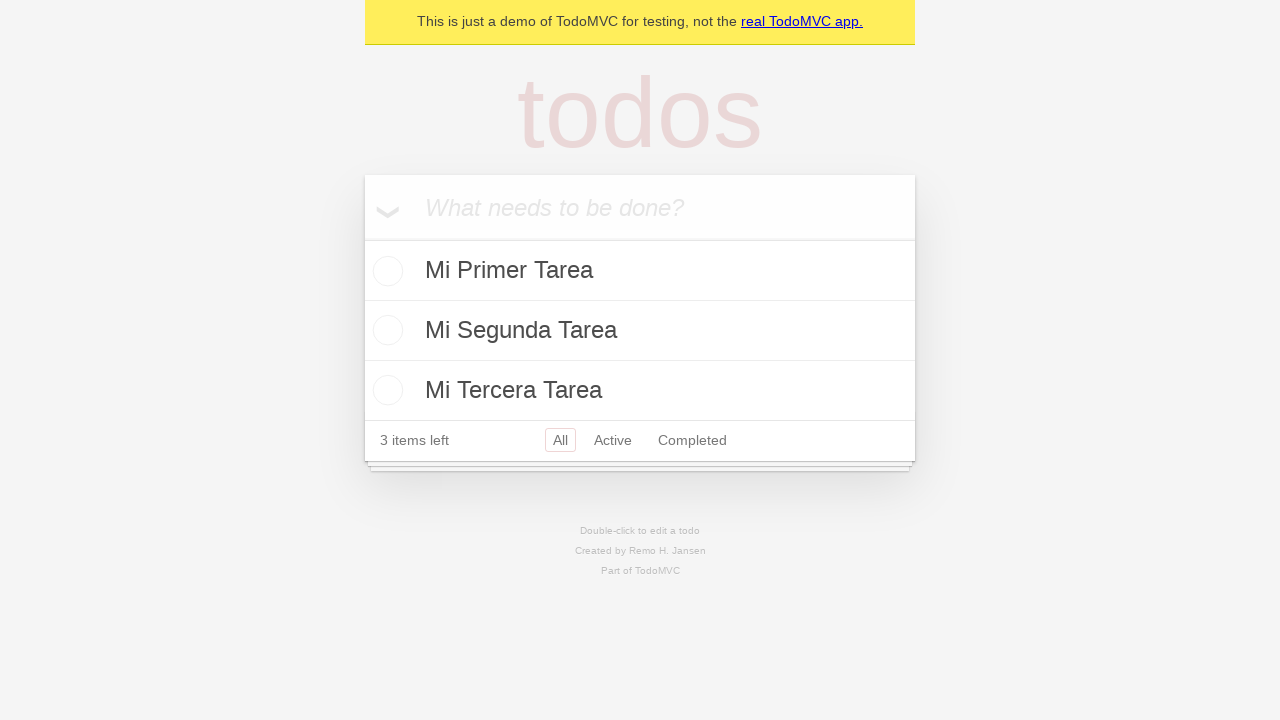

Clicked checkbox of the last task to mark it as complete at (385, 390) on ul.todo-list li input[type="checkbox"] >> nth=-1
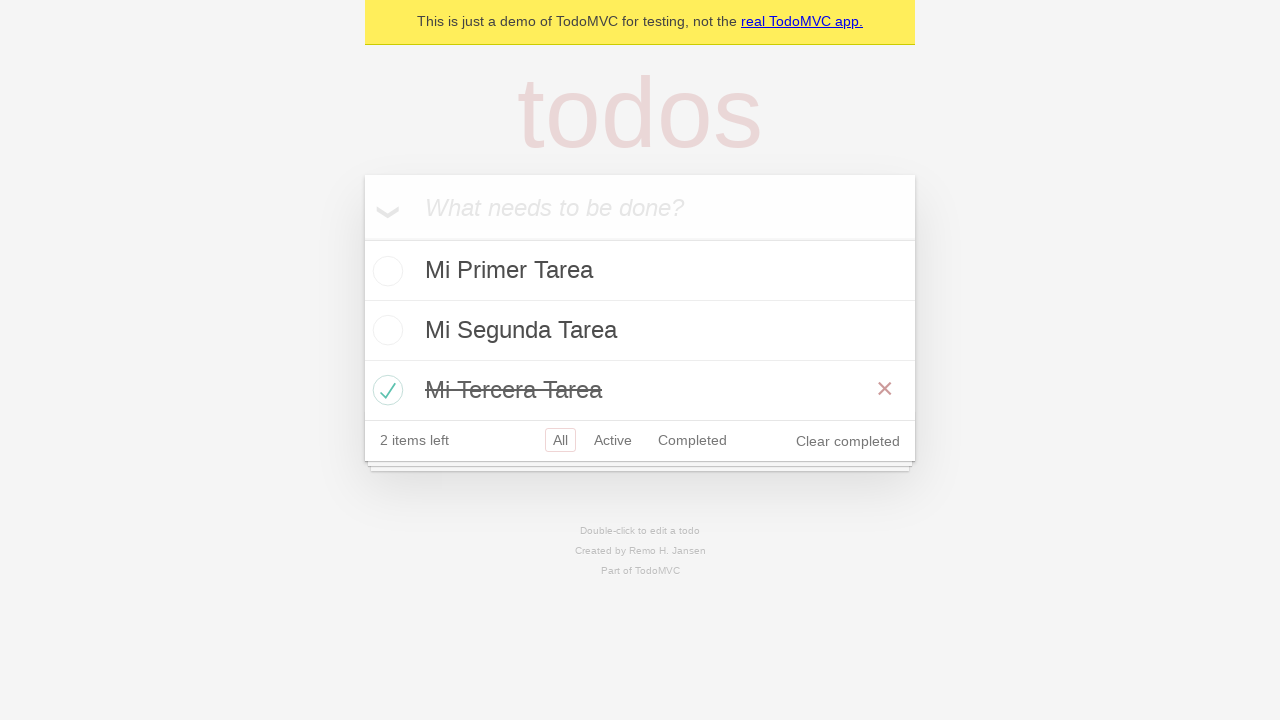

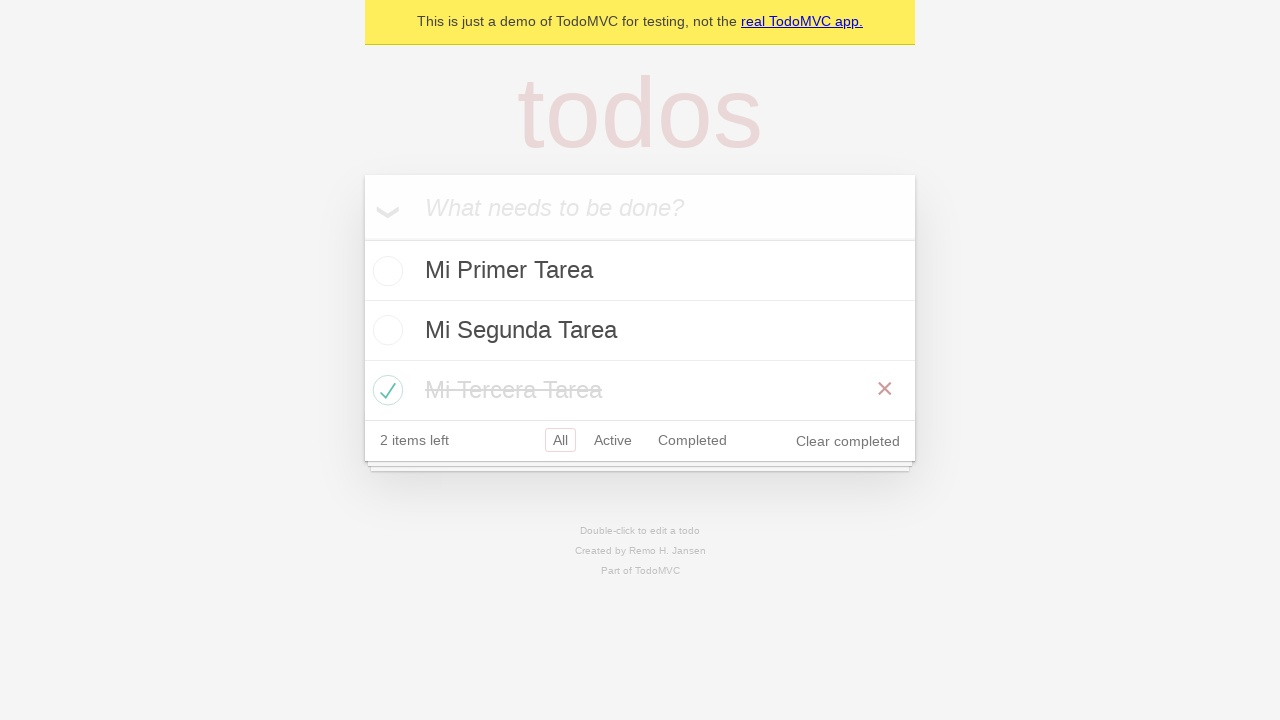